Tests a web form by entering text into a text box and submitting the form, then verifies the success message is displayed

Starting URL: https://www.selenium.dev/selenium/web/web-form.html

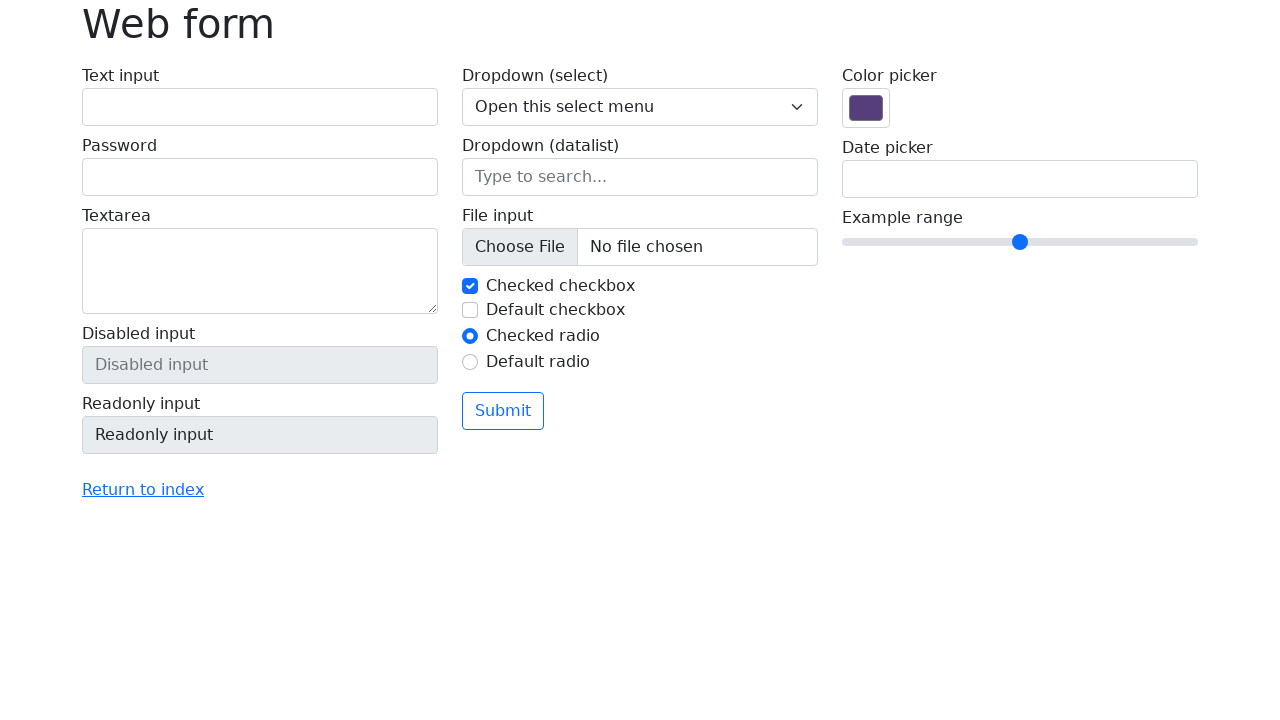

Filled text box with 'Selenium' on input[name='my-text']
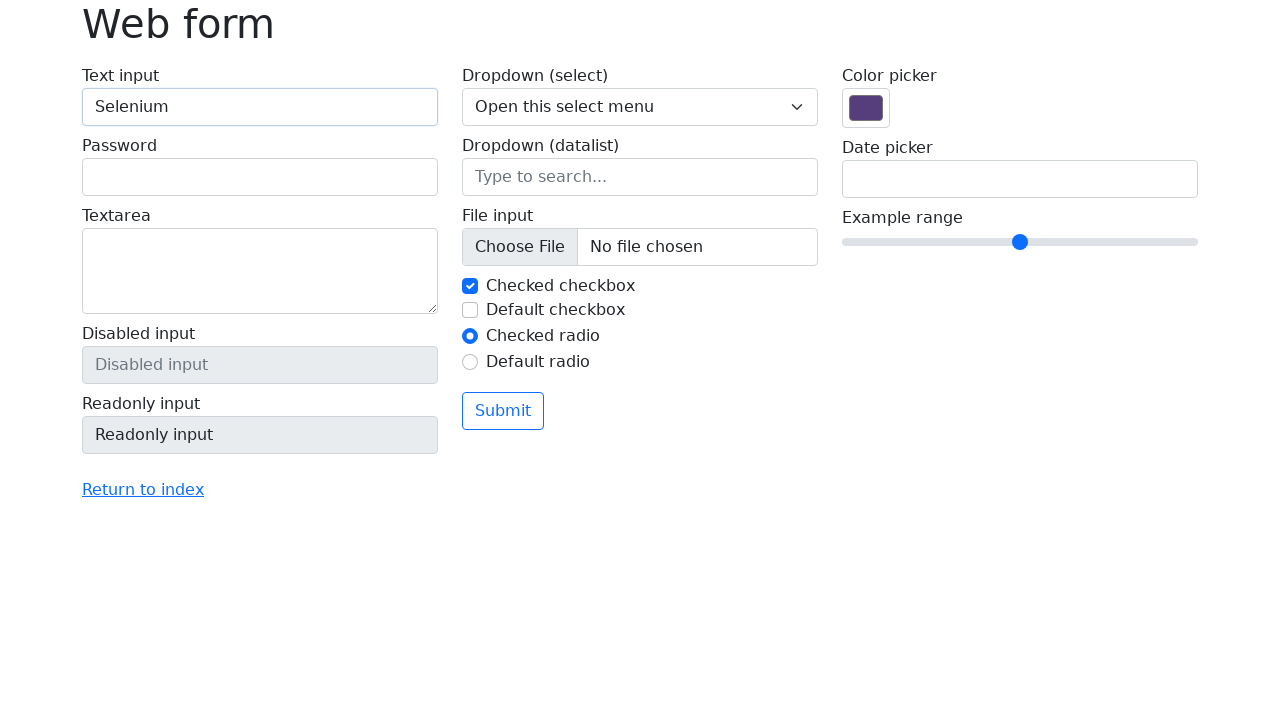

Clicked the submit button at (503, 411) on button
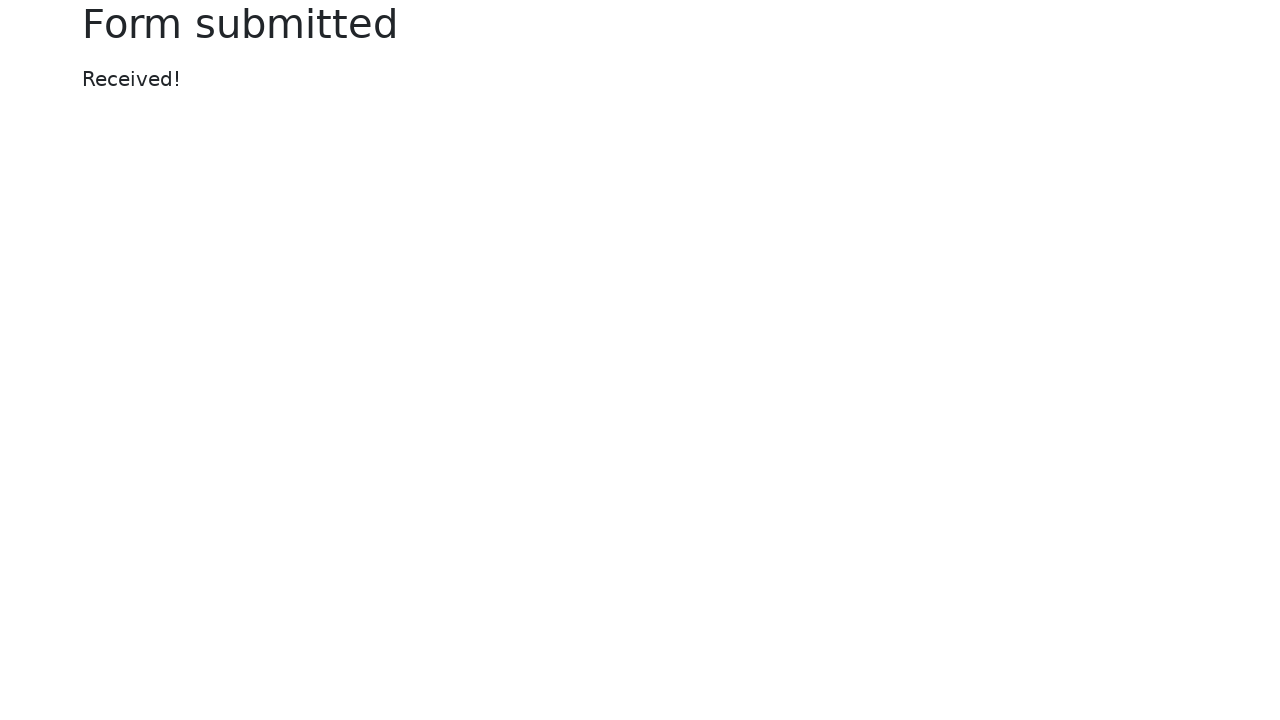

Success message appeared on the page
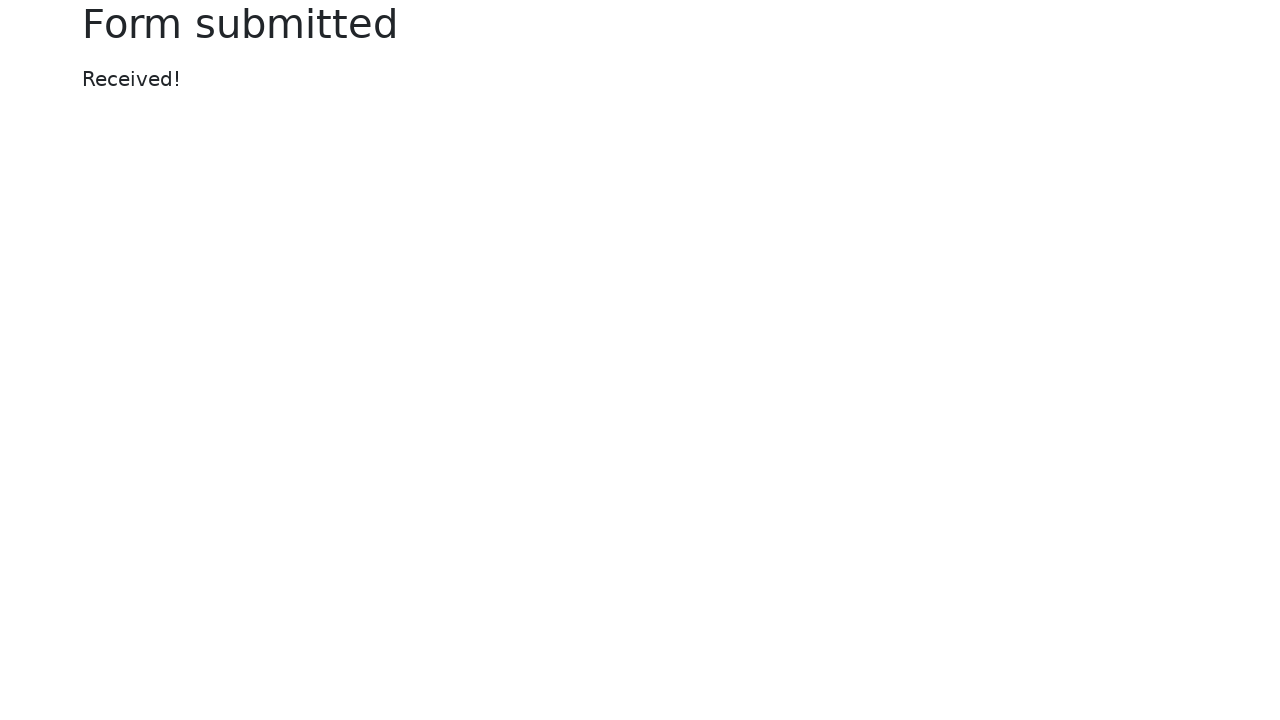

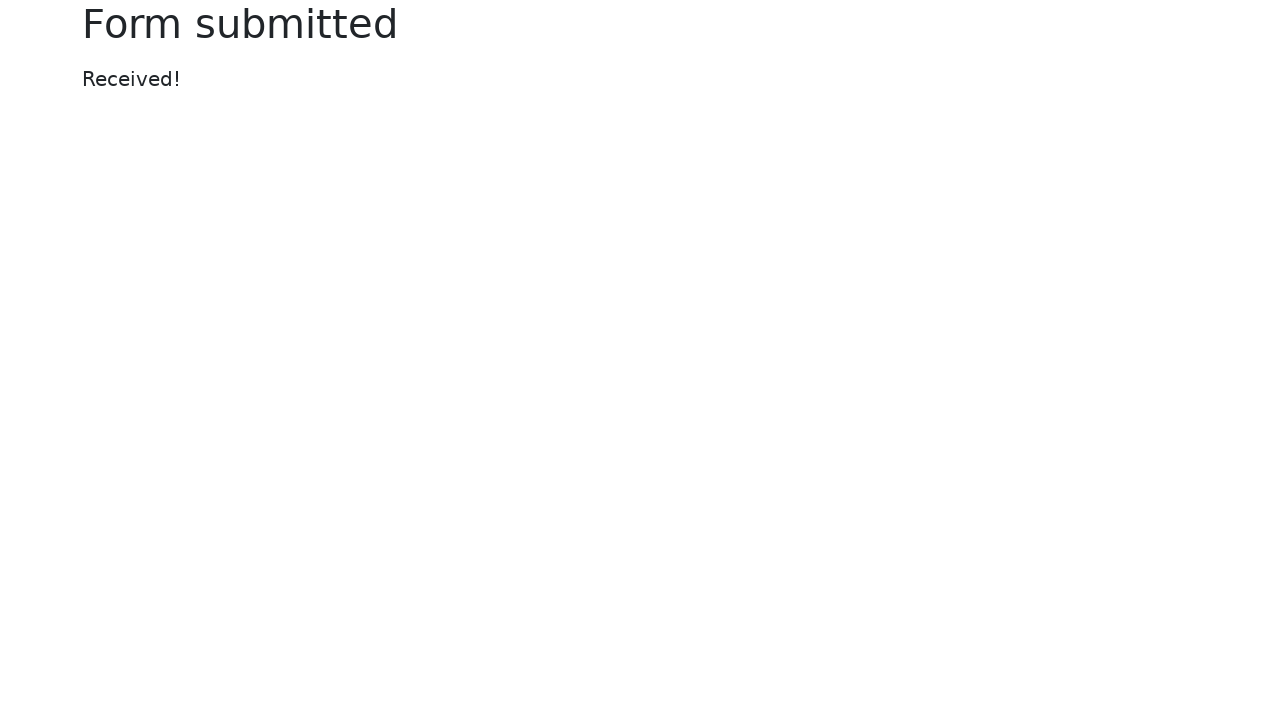